Tests autocomplete dropdown functionality by typing partial text and using keyboard navigation to select a country from the suggestions

Starting URL: https://rahulshettyacademy.com/AutomationPractice/

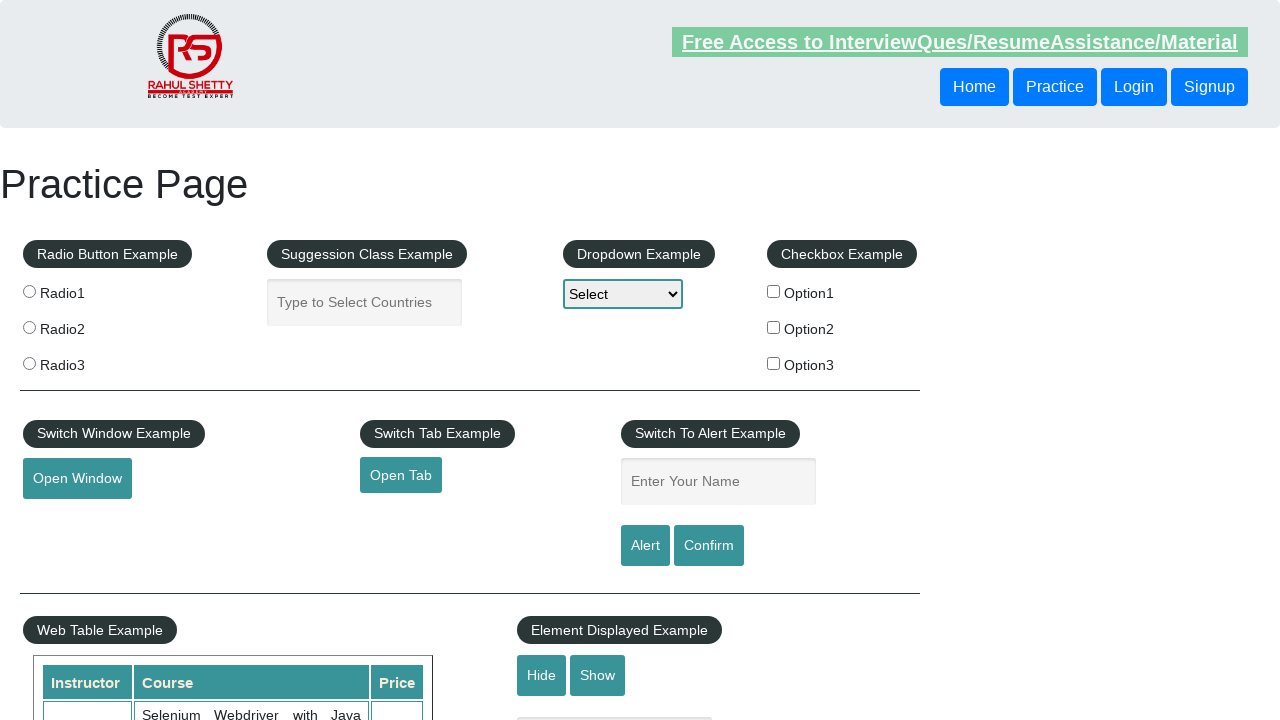

Typed 'ind' into autocomplete field to trigger dropdown suggestions on #autocomplete
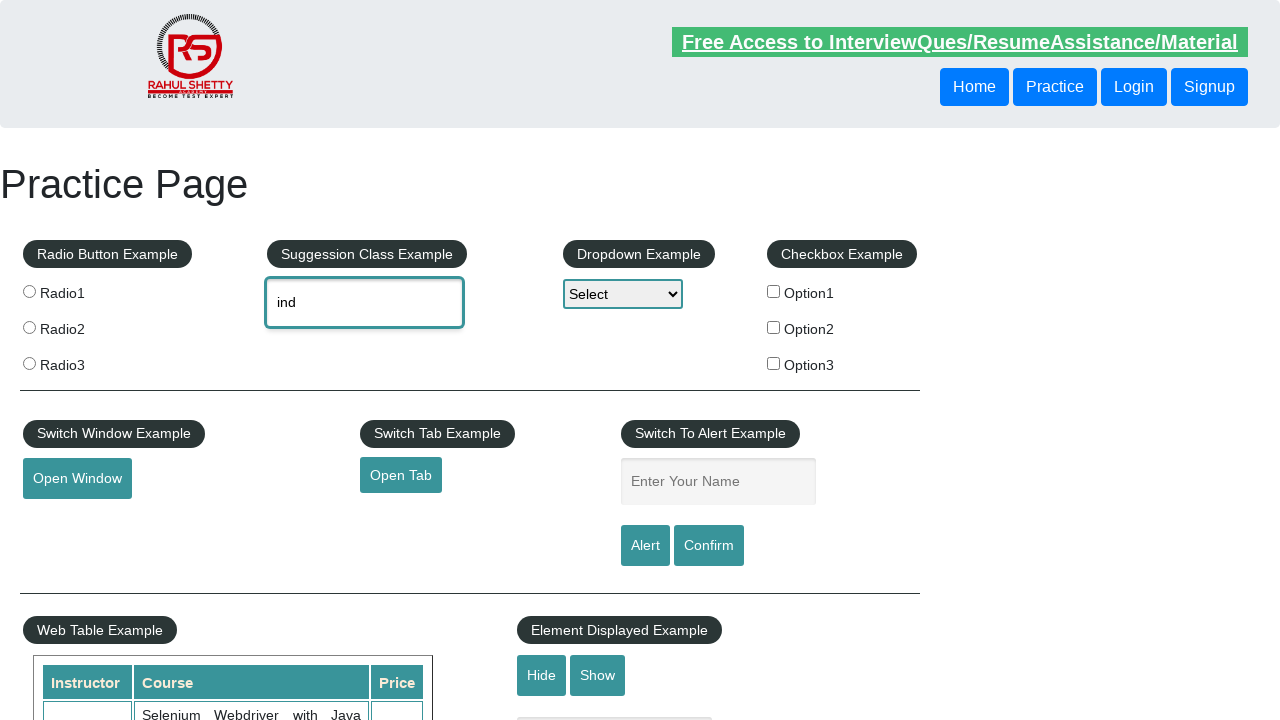

Waited 2 seconds for dropdown suggestions to appear
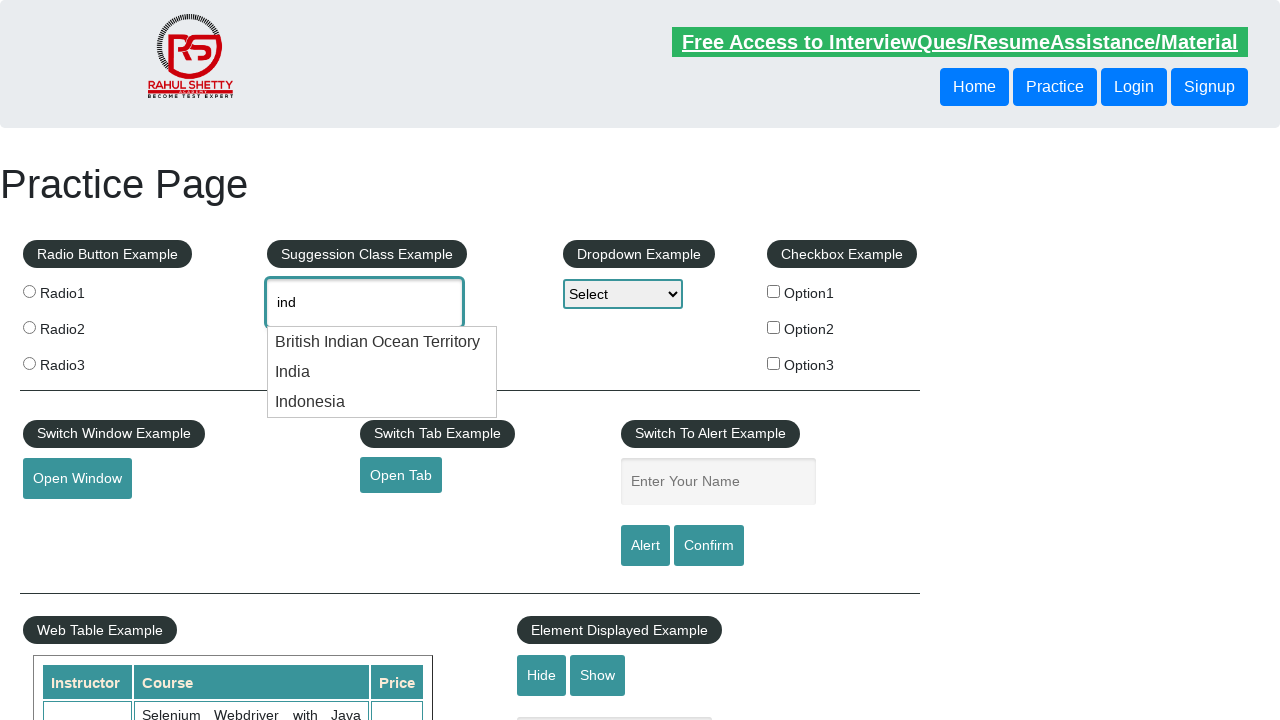

Pressed ArrowDown key to navigate to first dropdown option on #autocomplete
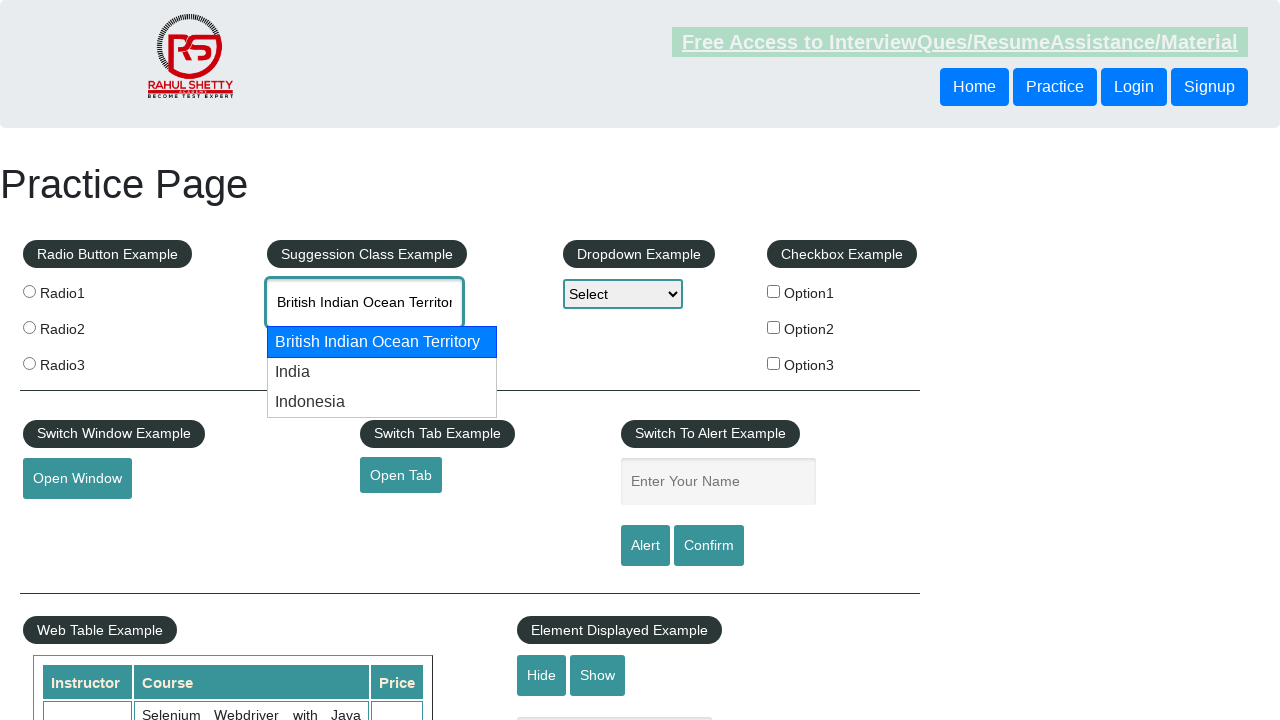

Pressed ArrowDown key to navigate to second dropdown option on #autocomplete
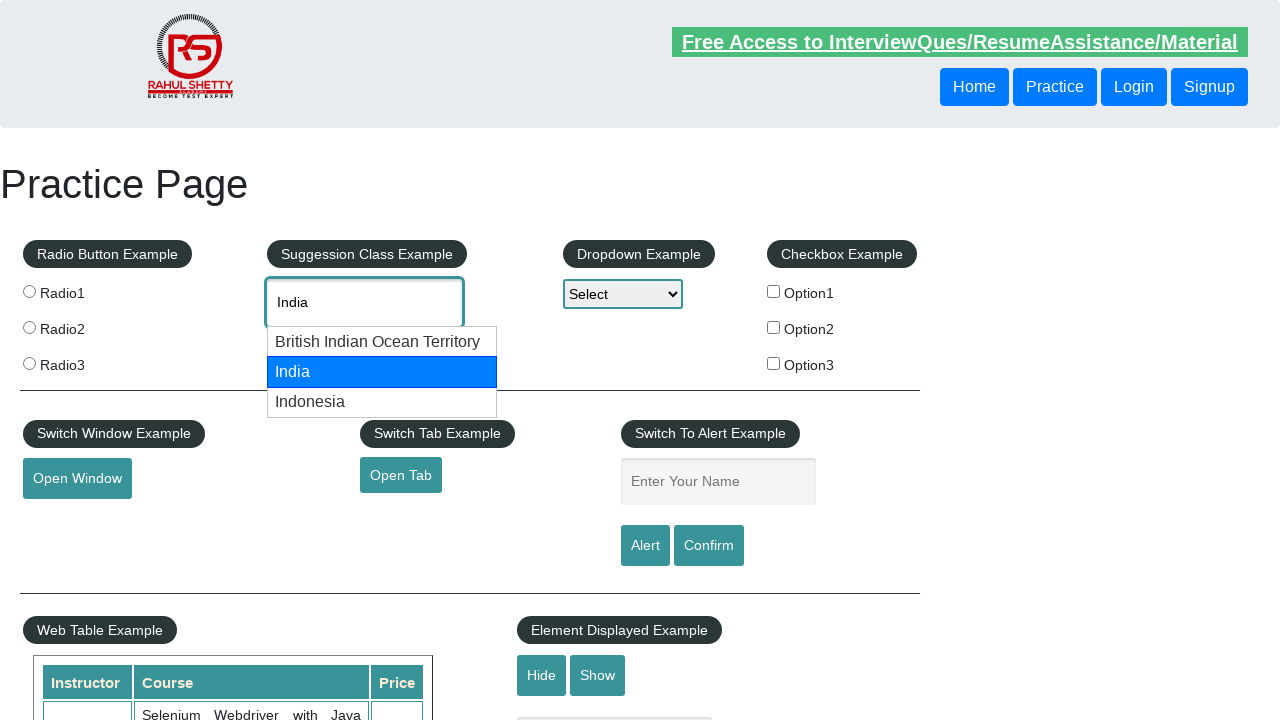

Pressed ArrowDown key to navigate to third dropdown option on #autocomplete
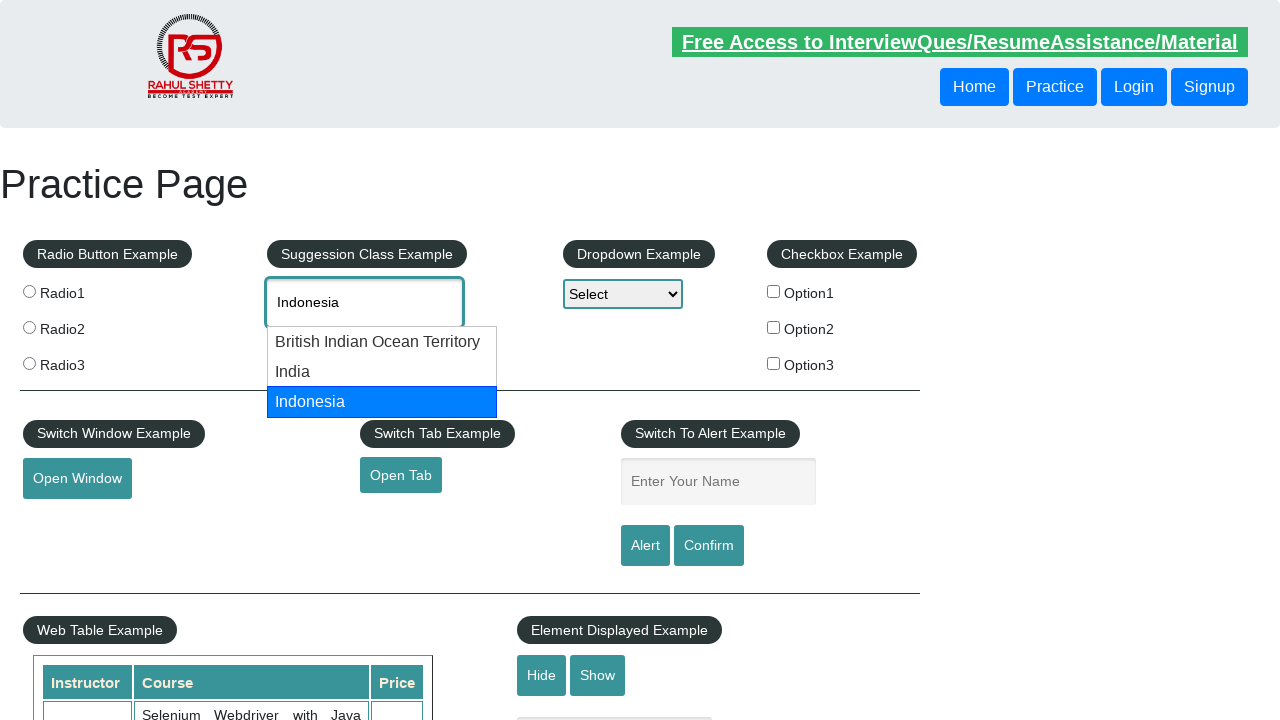

Retrieved selected value from autocomplete field: 'Indonesia'
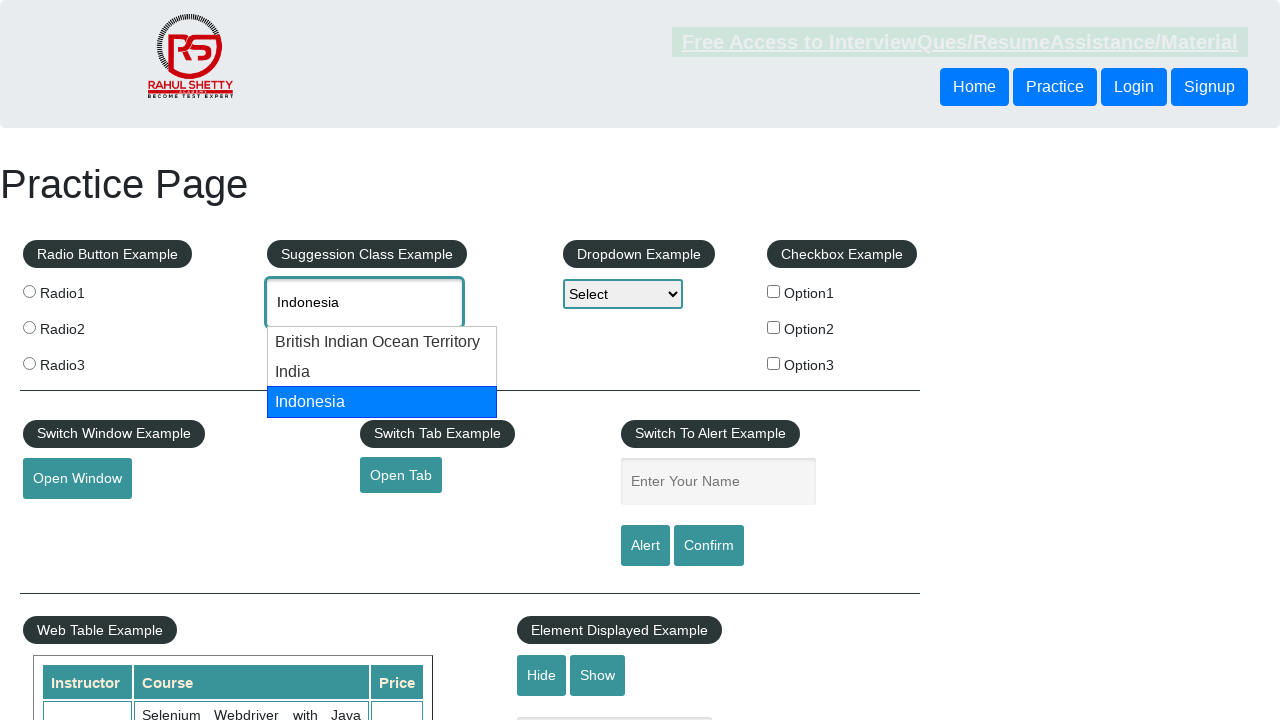

Assertion passed: Input value changed from 'ind' to 'Indonesia'
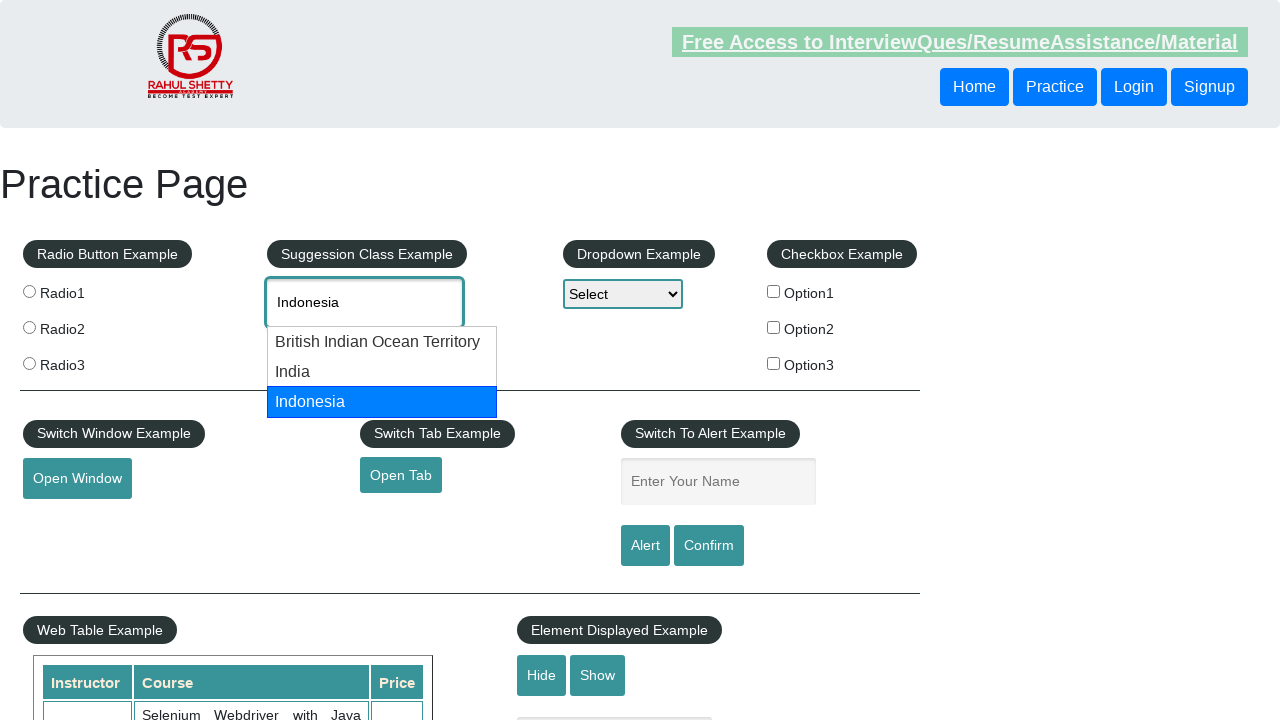

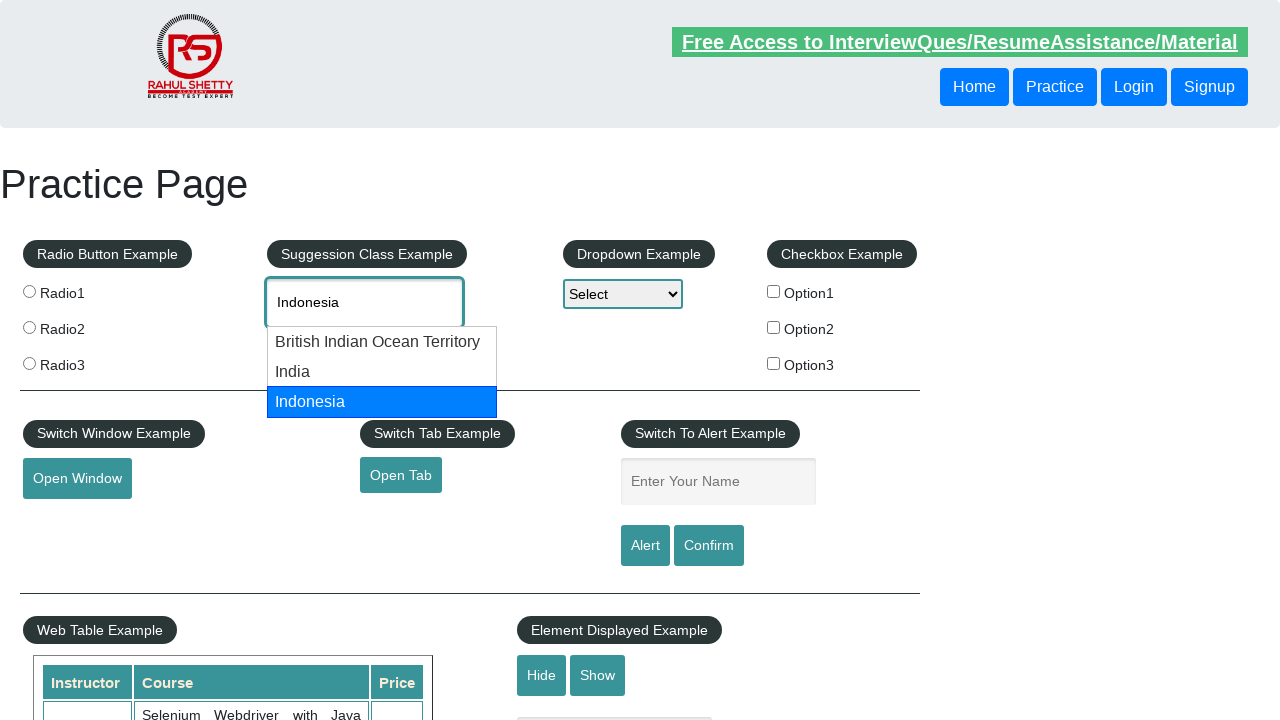